Tests an interactive math quiz by reading two numbers from the page, calculating their sum, selecting the answer from a dropdown menu, and submitting the form.

Starting URL: http://suninjuly.github.io/selects2.html

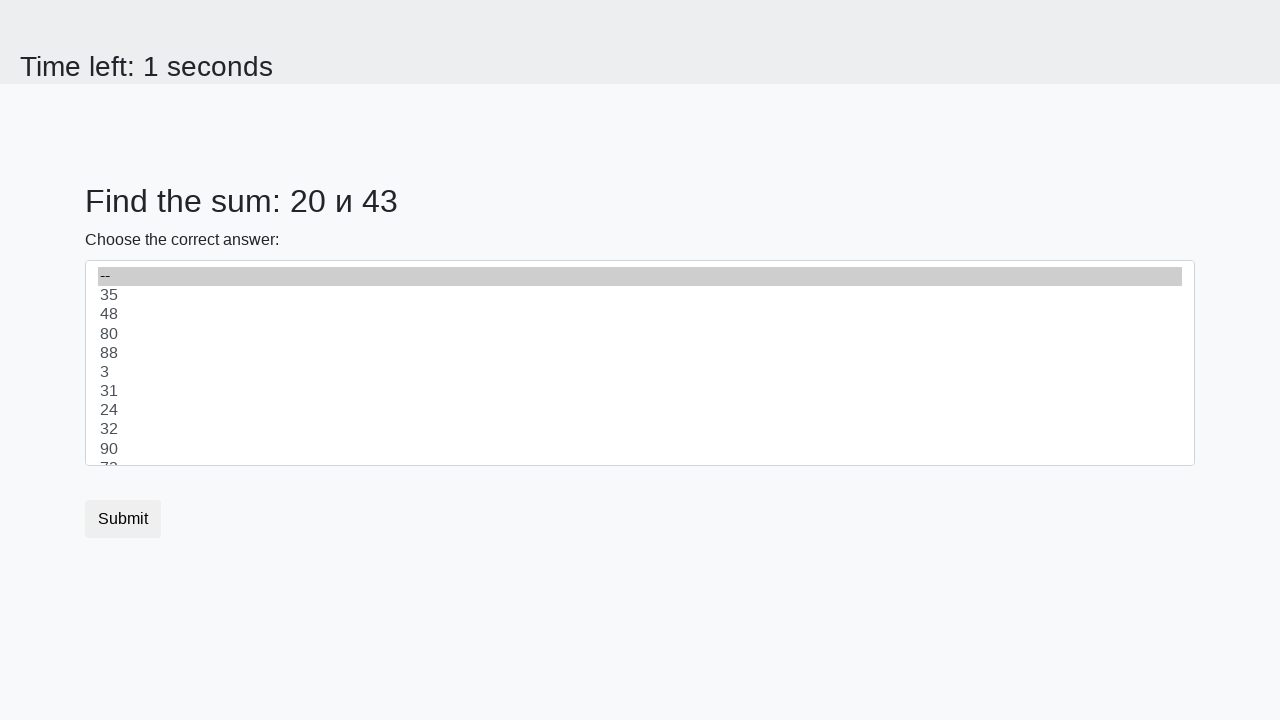

Read first number from page
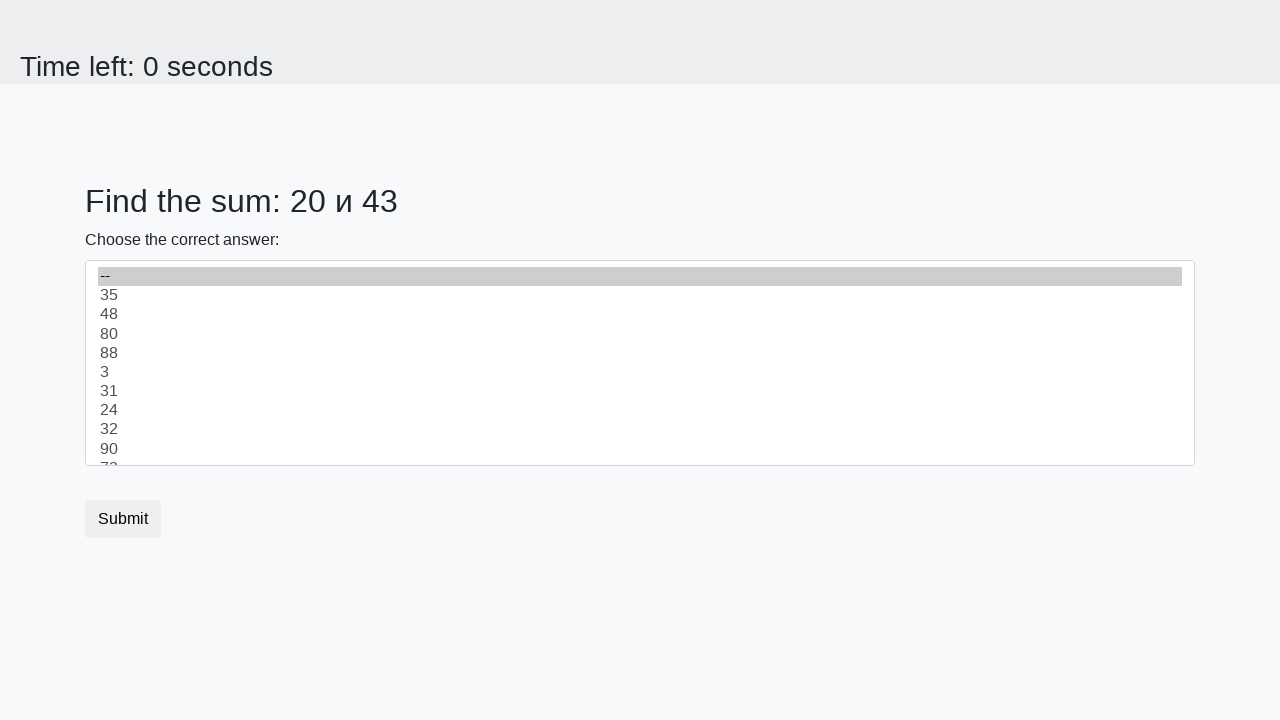

Read second number from page
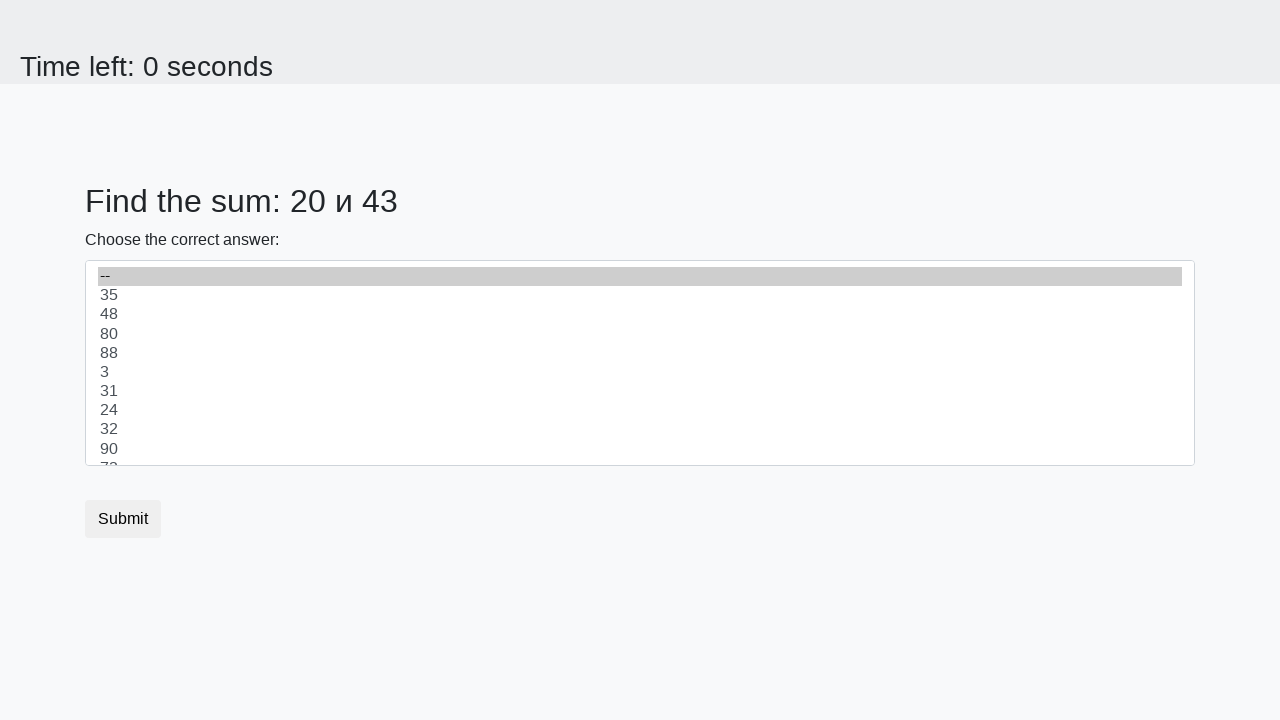

Calculated sum: 20 + 43 = 63
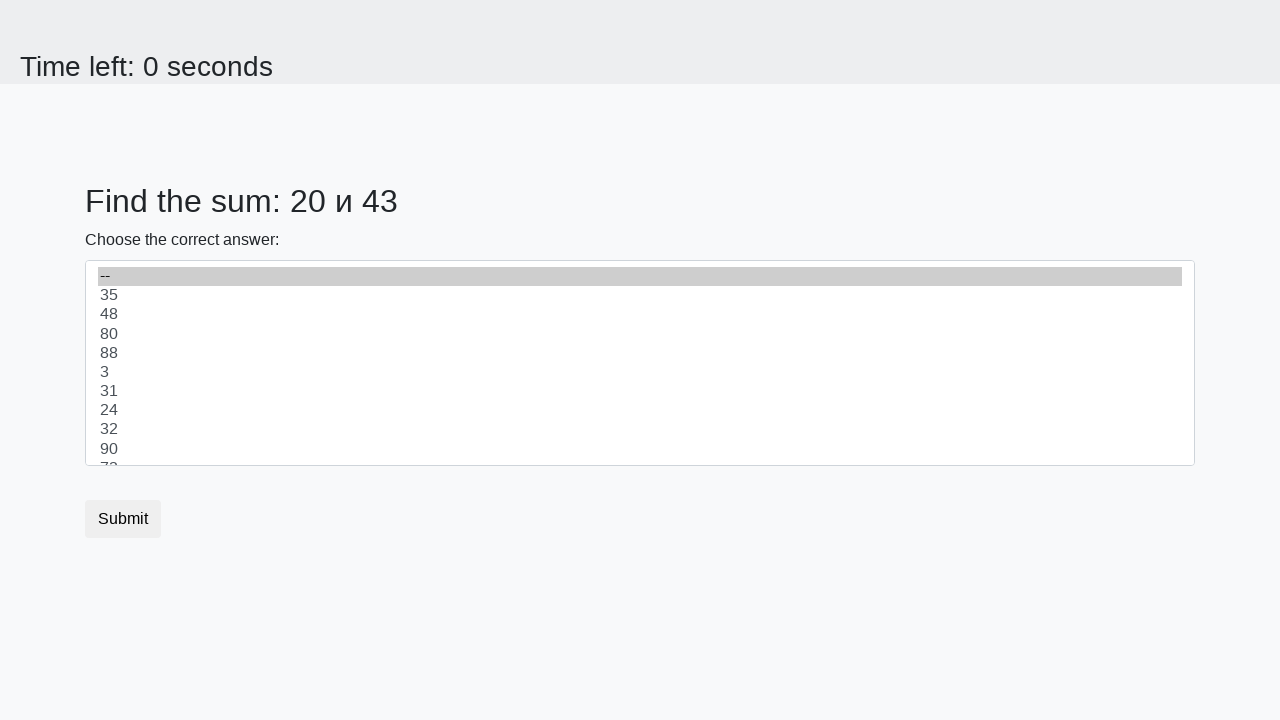

Selected answer 63 from dropdown menu on select
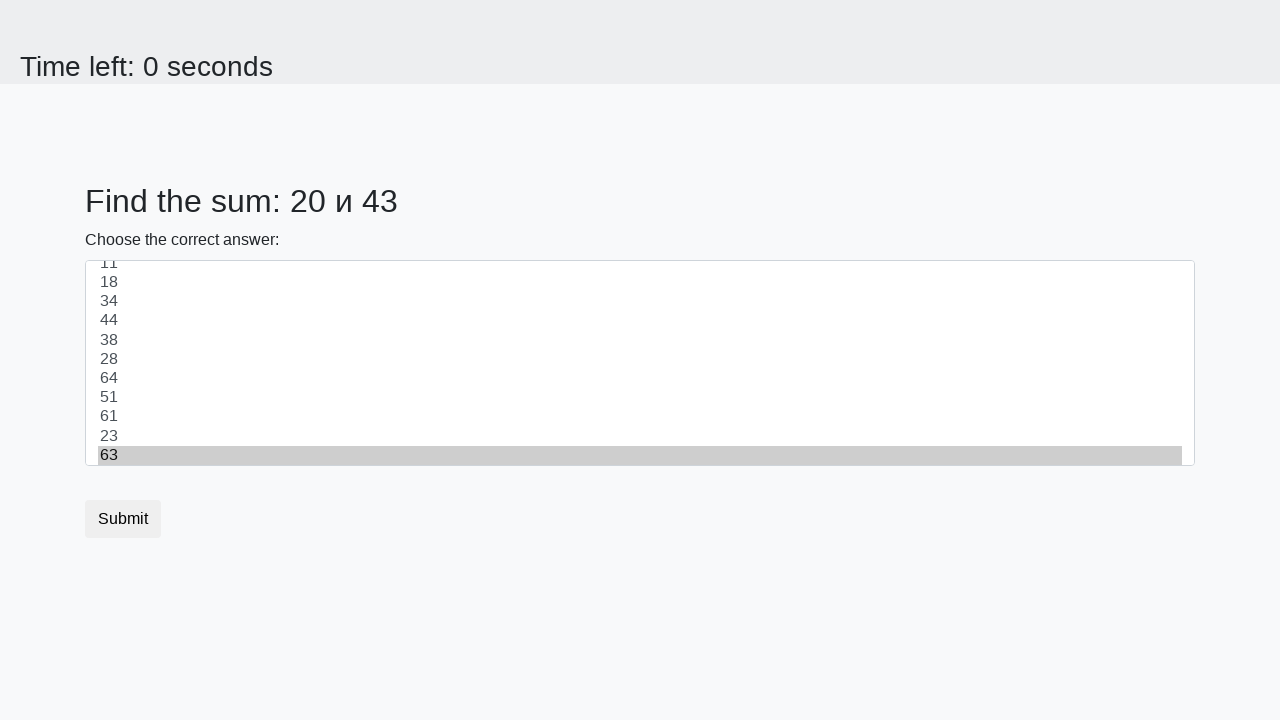

Clicked Submit button at (123, 519) on xpath=//button[text()='Submit']
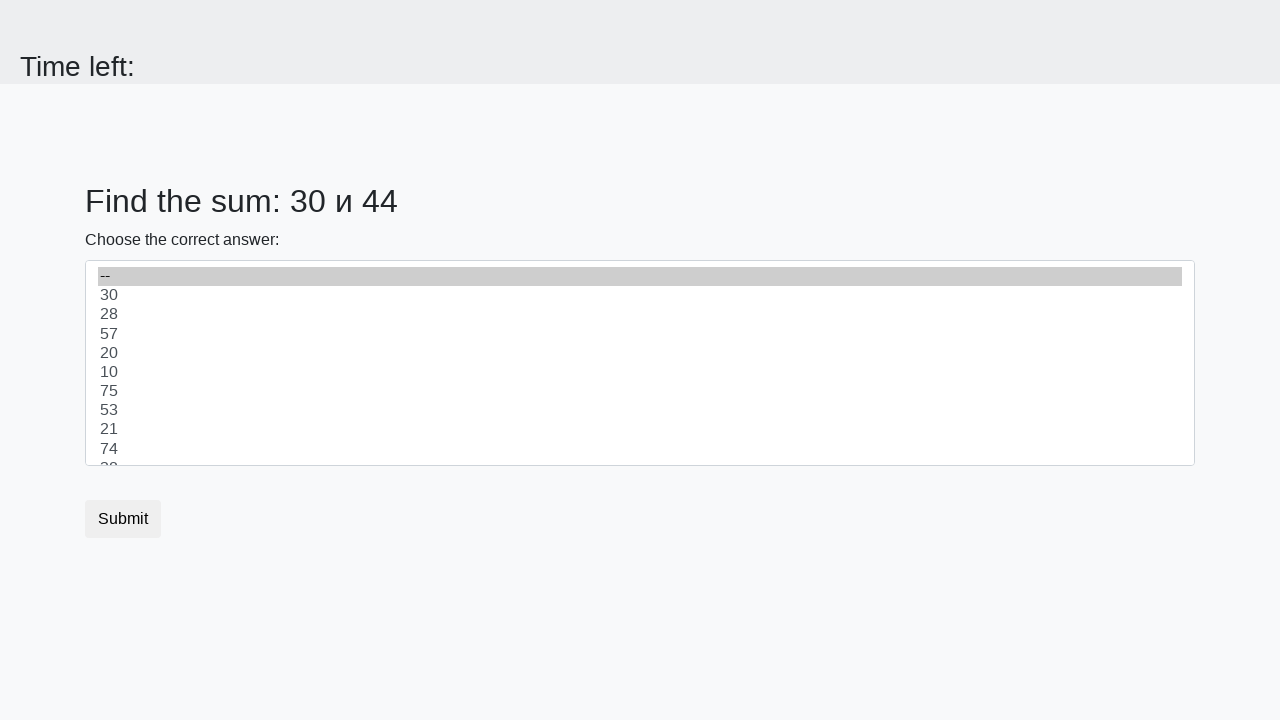

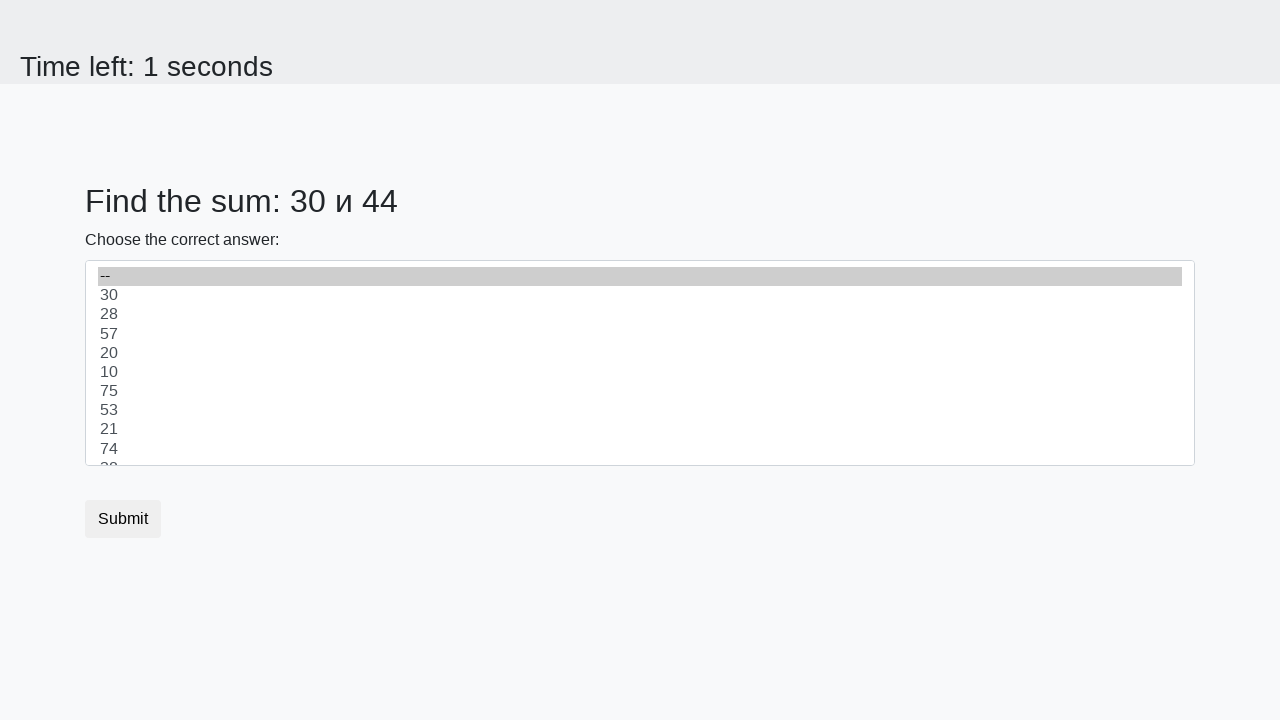